Tests basic page navigation and element location by finding the Home link on a WordPress blog

Starting URL: https://seleniumatfingertips.wordpress.com/

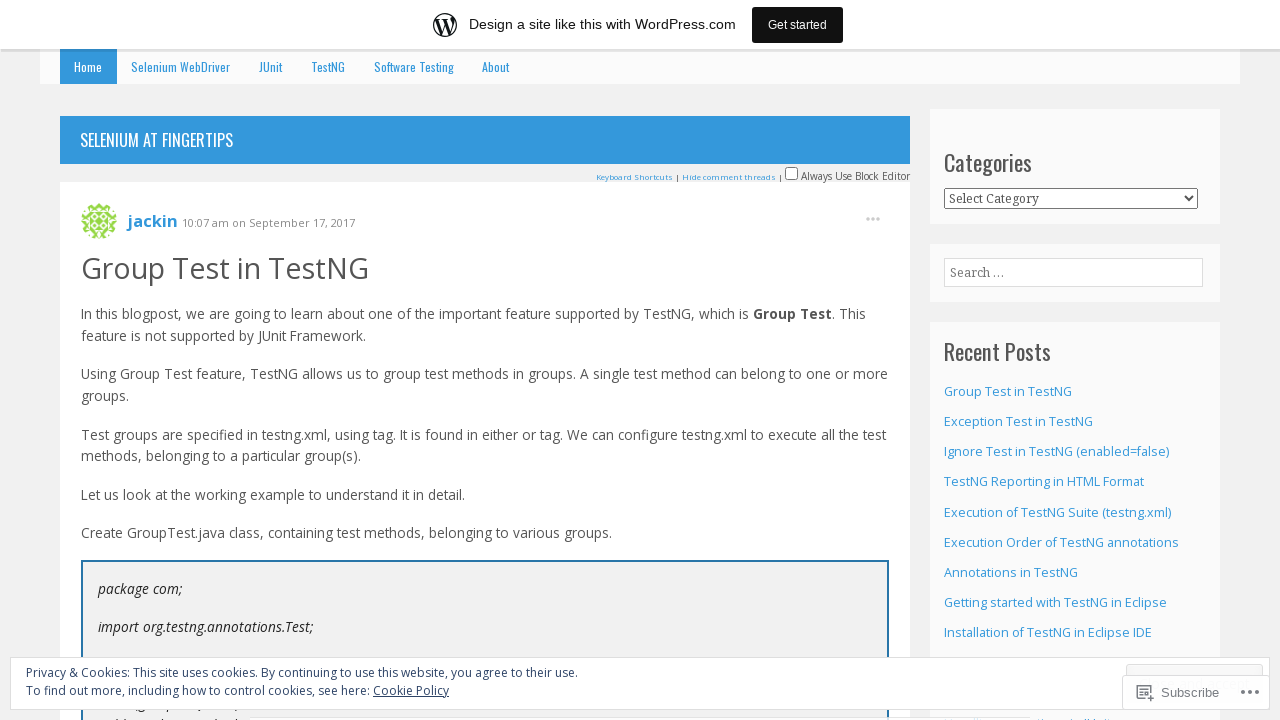

Waited for Home link to be present on WordPress blog
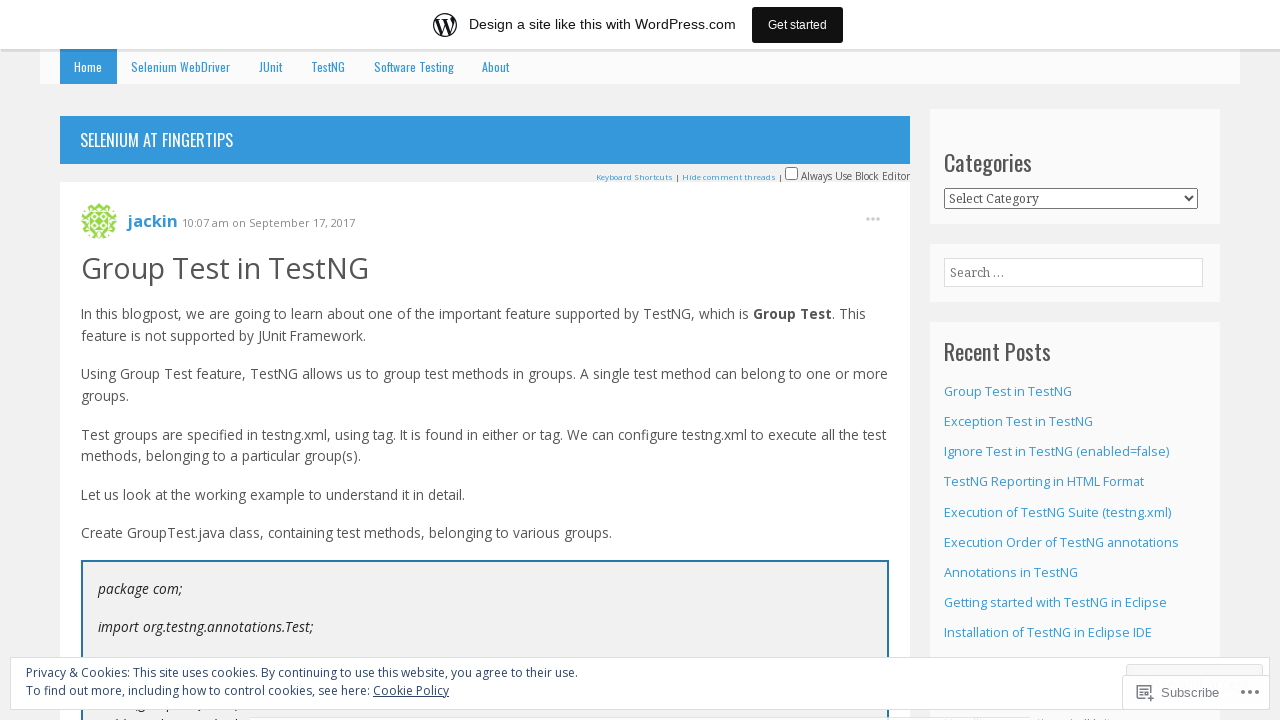

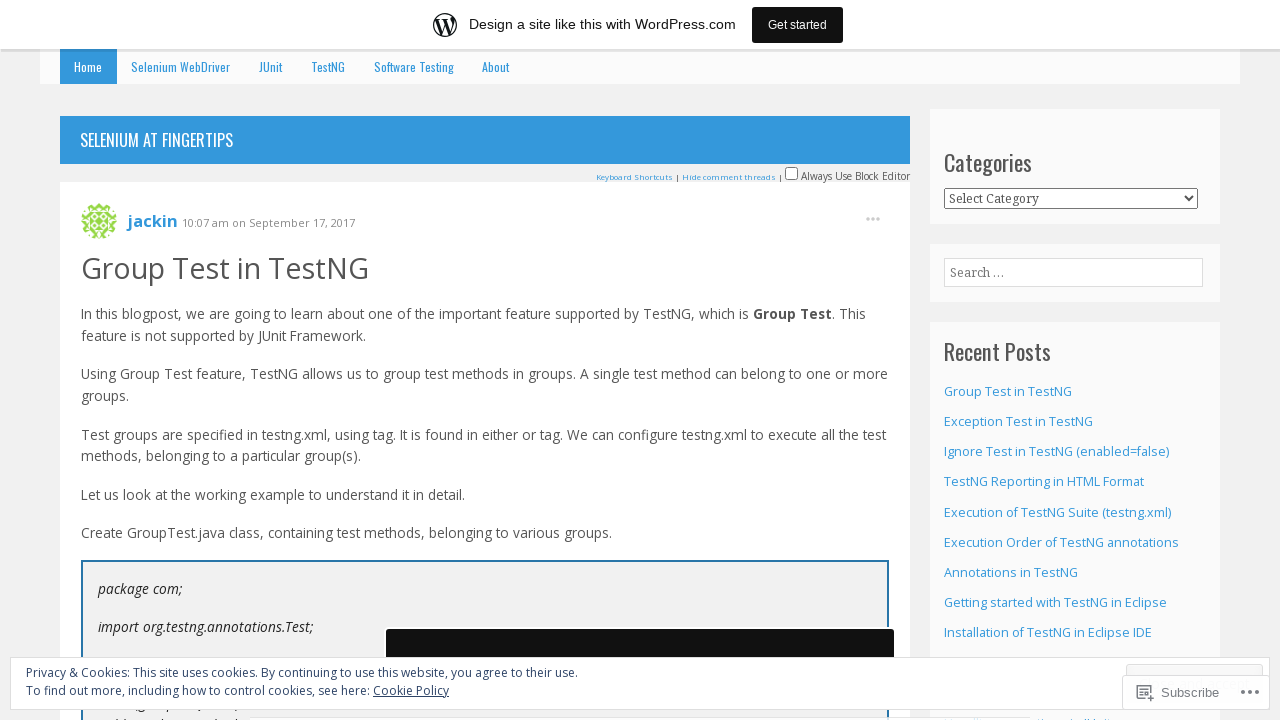